End-to-end e-commerce test that adds multiple vegetable items to cart, applies a promo code, selects a country, and completes the checkout process on a practice shopping site.

Starting URL: https://rahulshettyacademy.com/seleniumPractise/#/

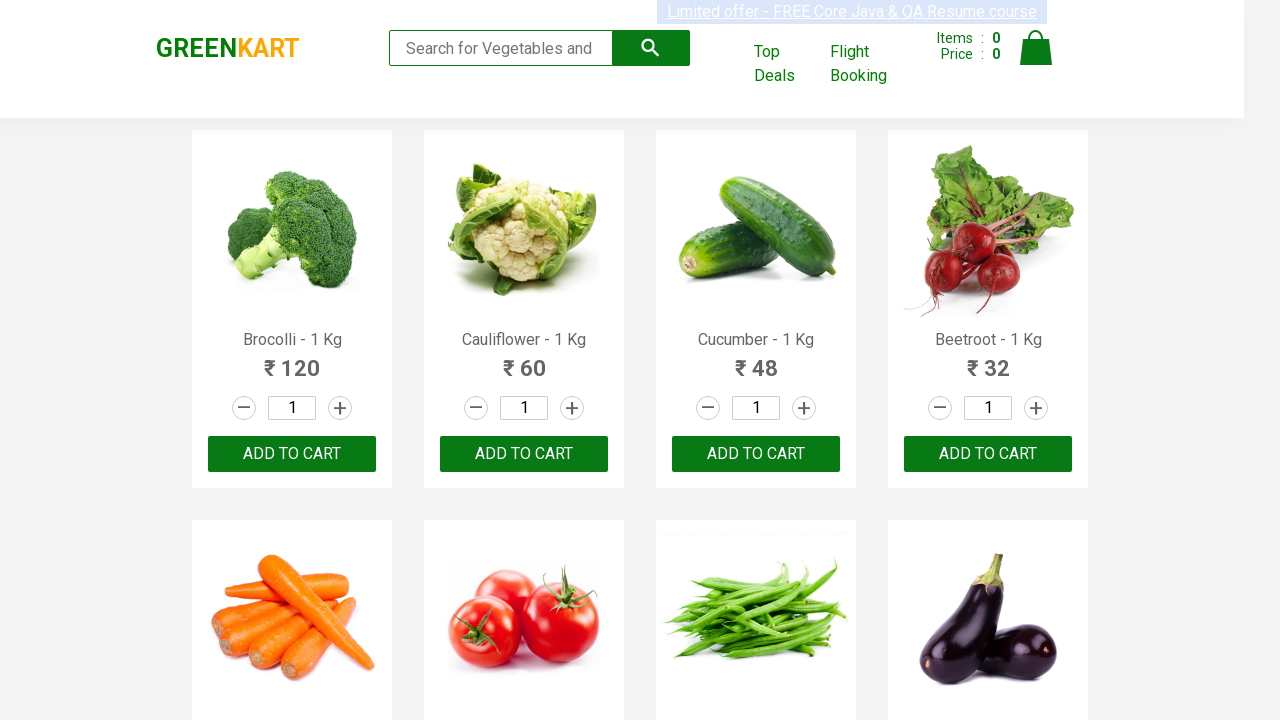

Waited for product names to load on the vegetables shop page
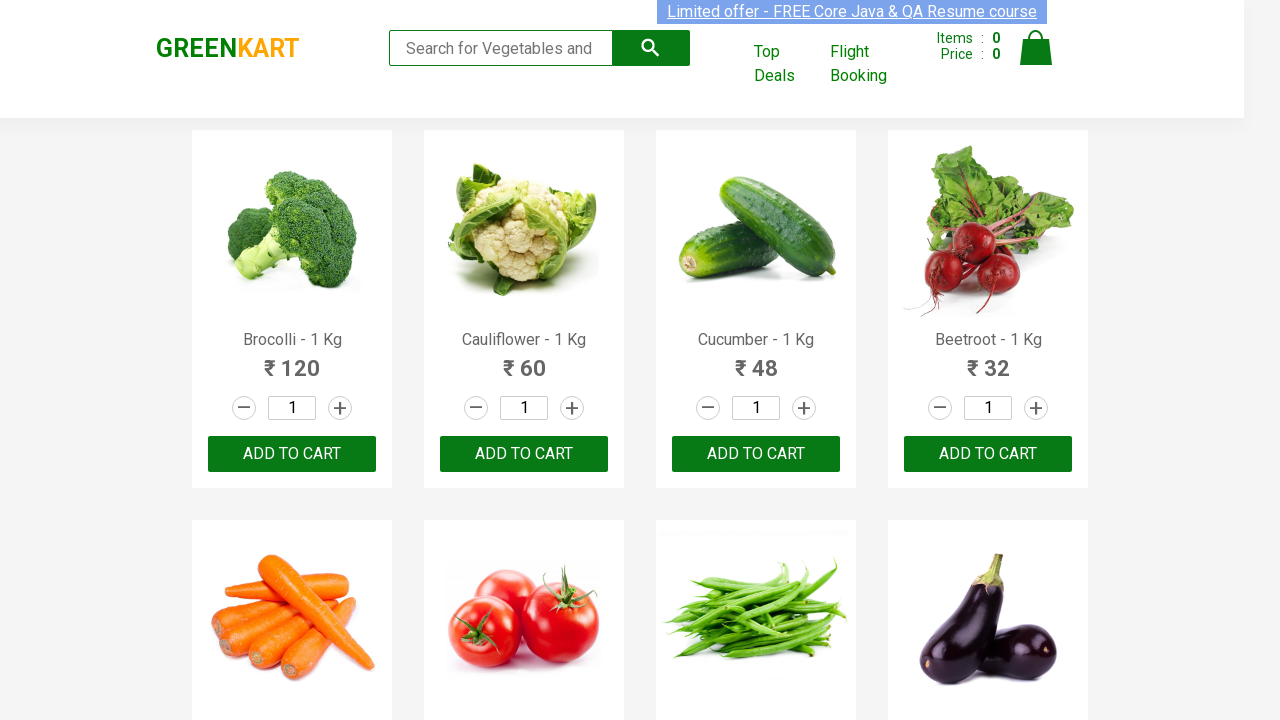

Retrieved all product name elements from the page
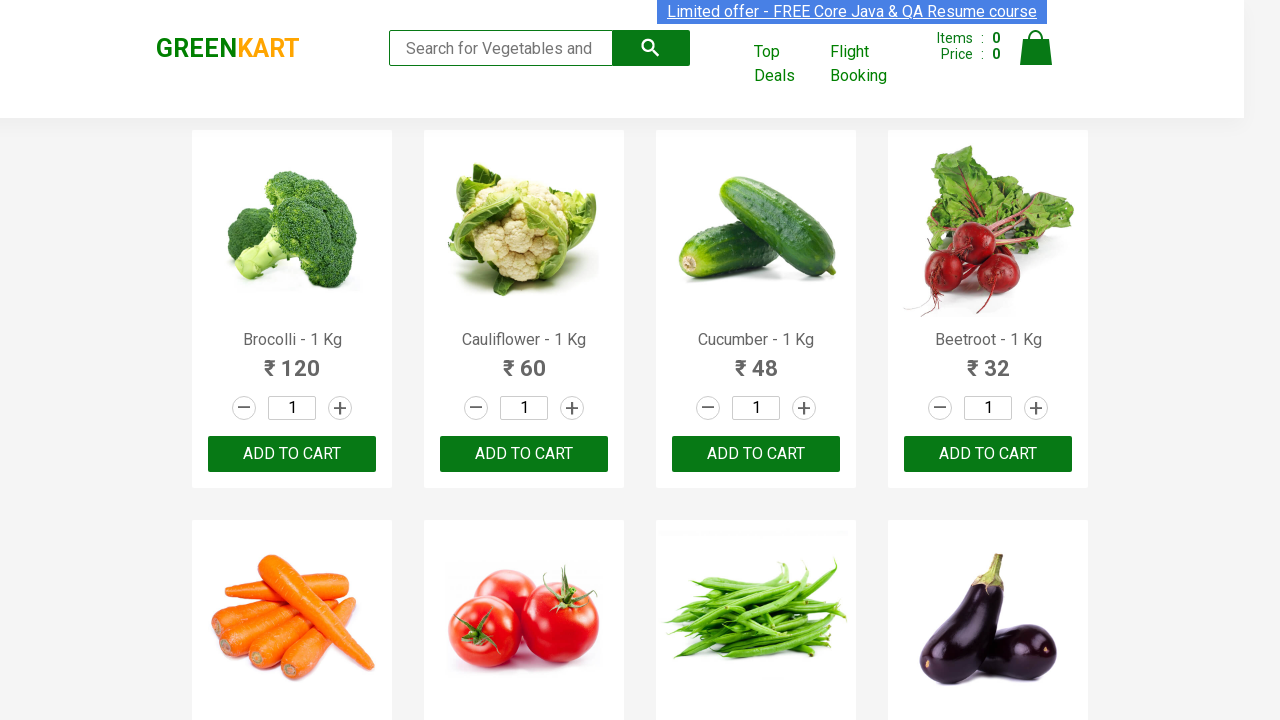

Retrieved all add-to-cart buttons from product actions
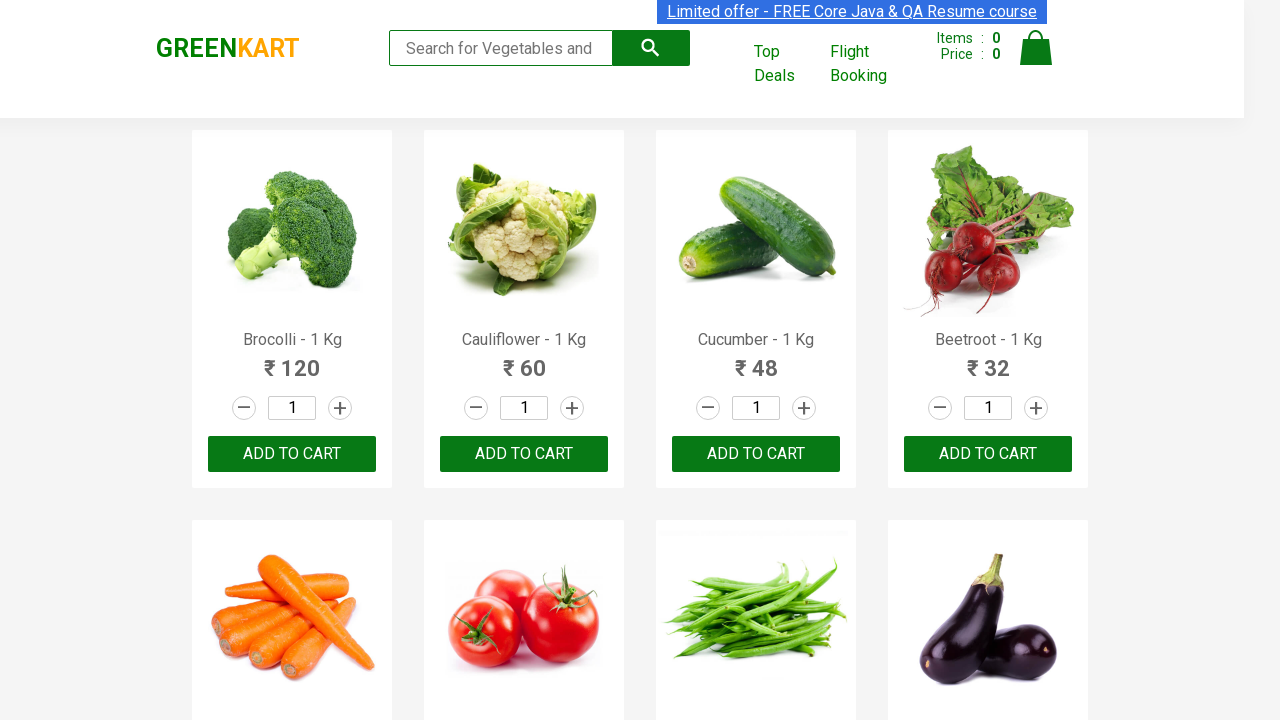

Clicked add-to-cart button for Brocolli at (292, 454) on div.product-action button >> nth=0
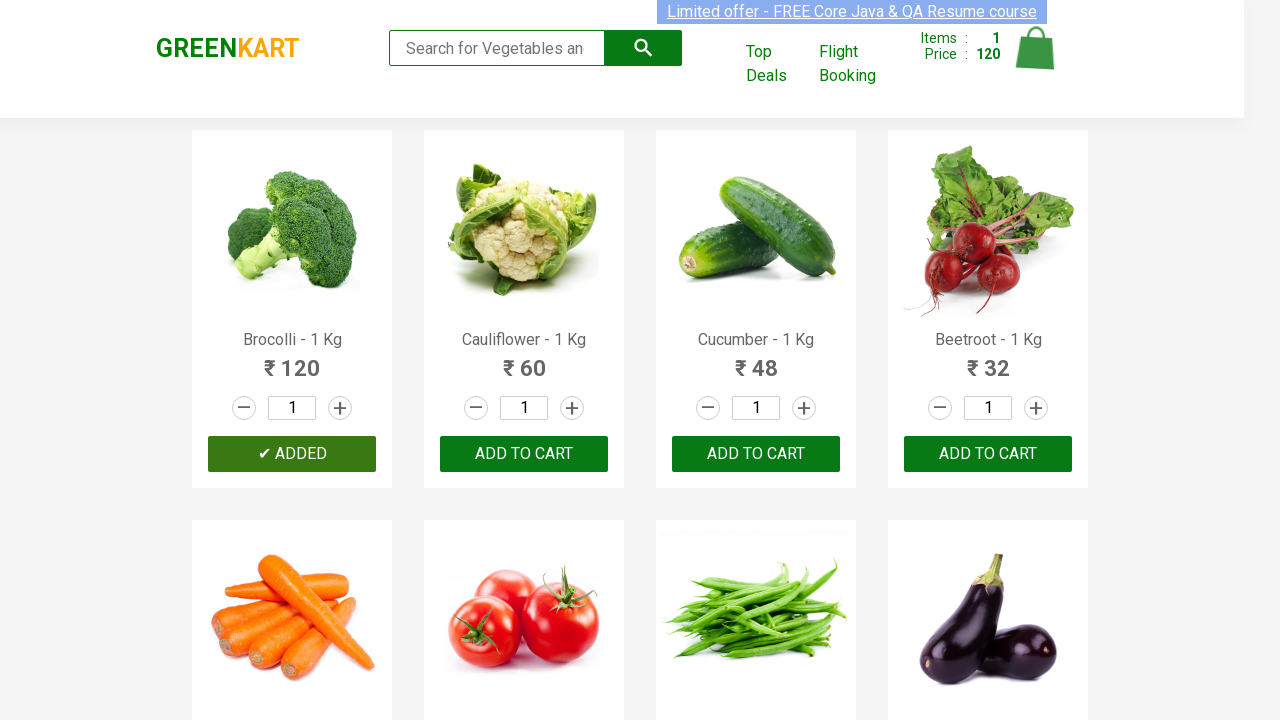

Clicked add-to-cart button for Cucumber at (756, 454) on div.product-action button >> nth=2
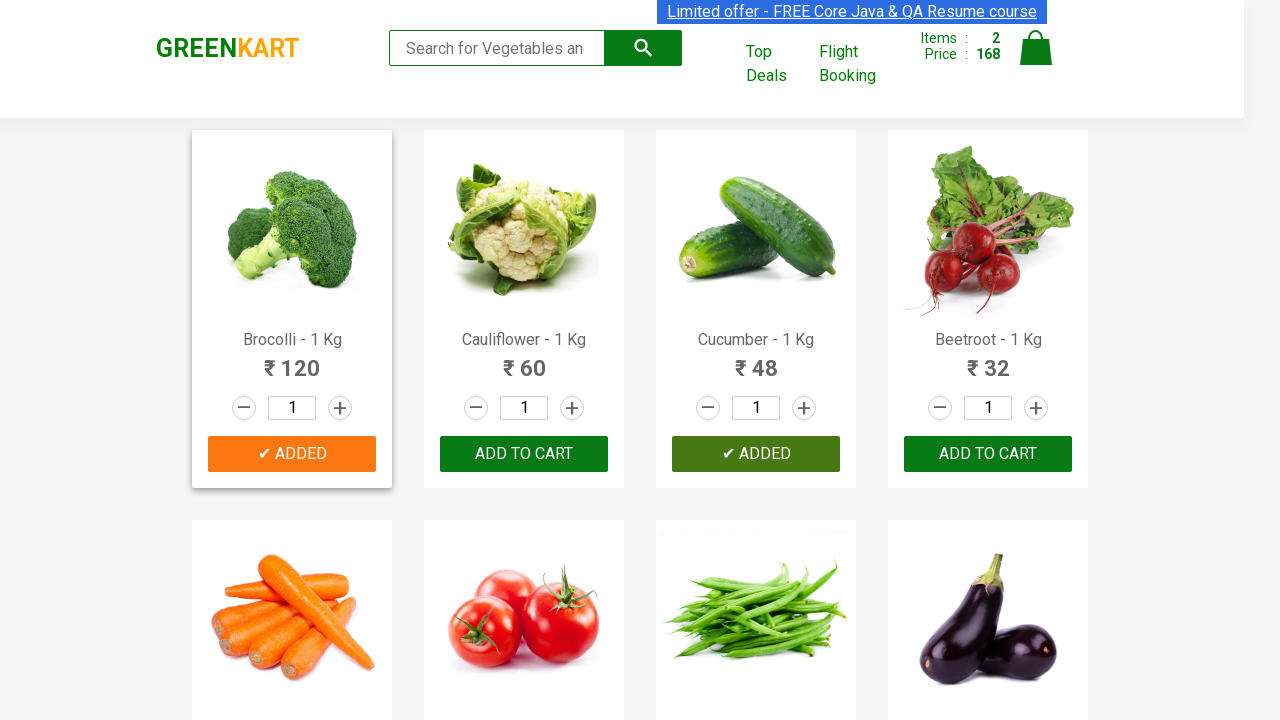

Clicked add-to-cart button for Carrot at (292, 360) on div.product-action button >> nth=4
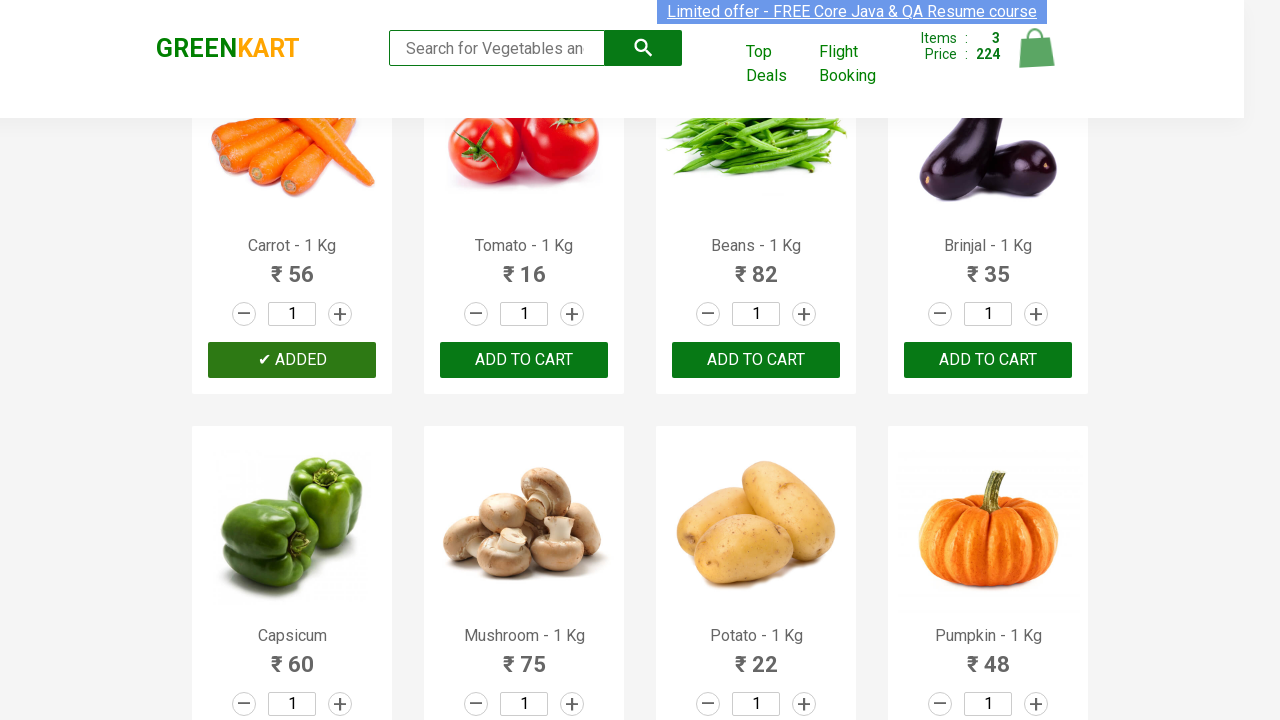

Clicked add-to-cart button for Tomato at (524, 360) on div.product-action button >> nth=5
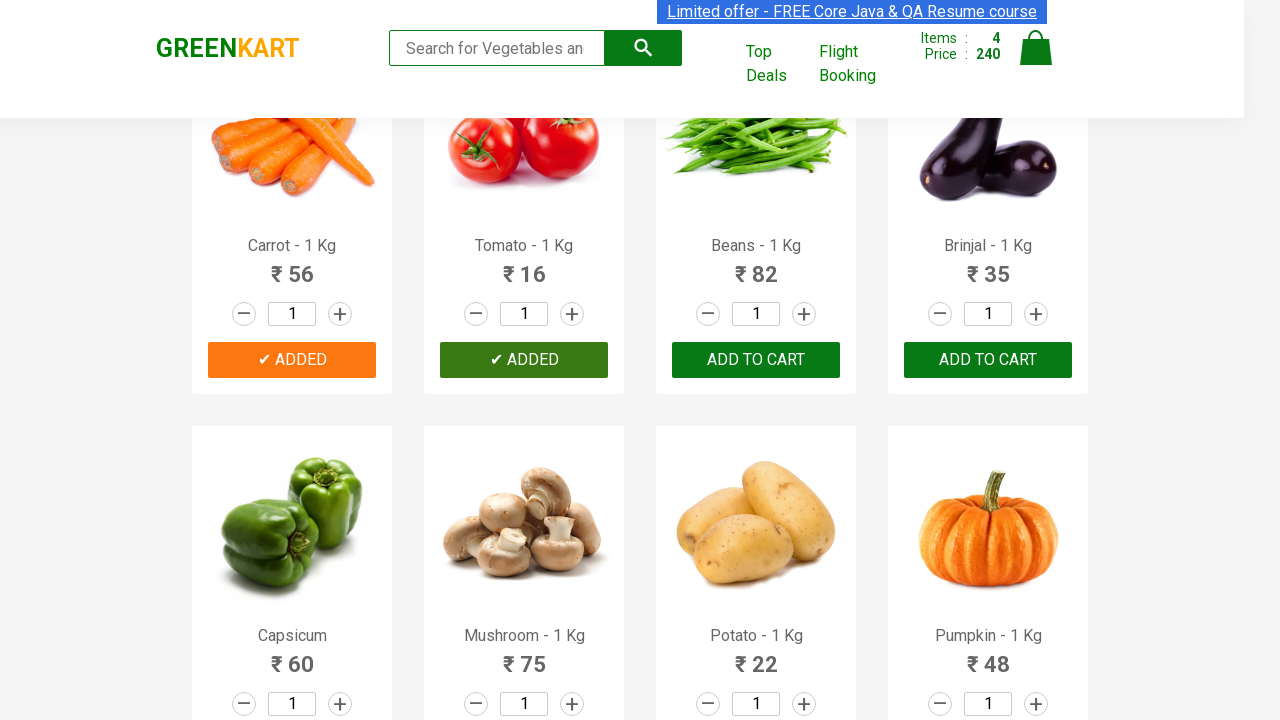

Clicked add-to-cart button for Mushroom at (524, 360) on div.product-action button >> nth=9
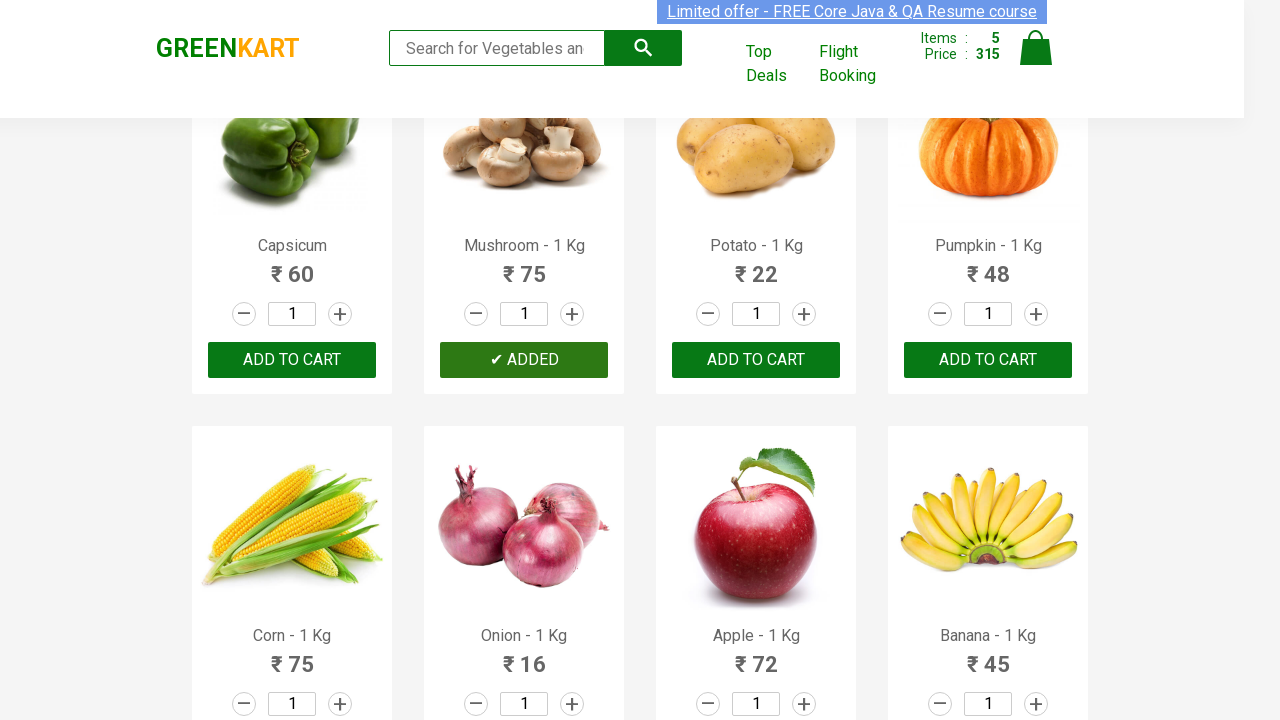

Clicked the cart icon to open the shopping cart at (1036, 48) on img[alt='Cart']
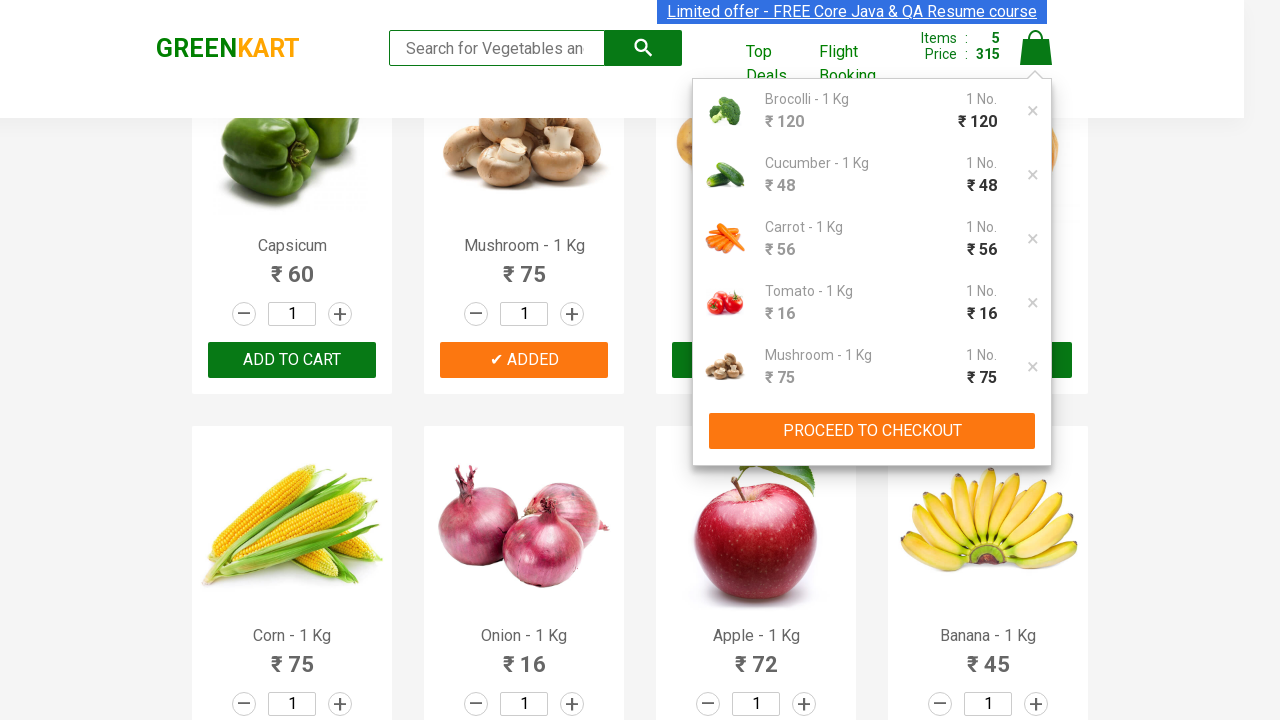

Clicked the proceed to checkout button from the cart preview at (872, 431) on xpath=//div[@class='cart-preview active']//div[2]/button
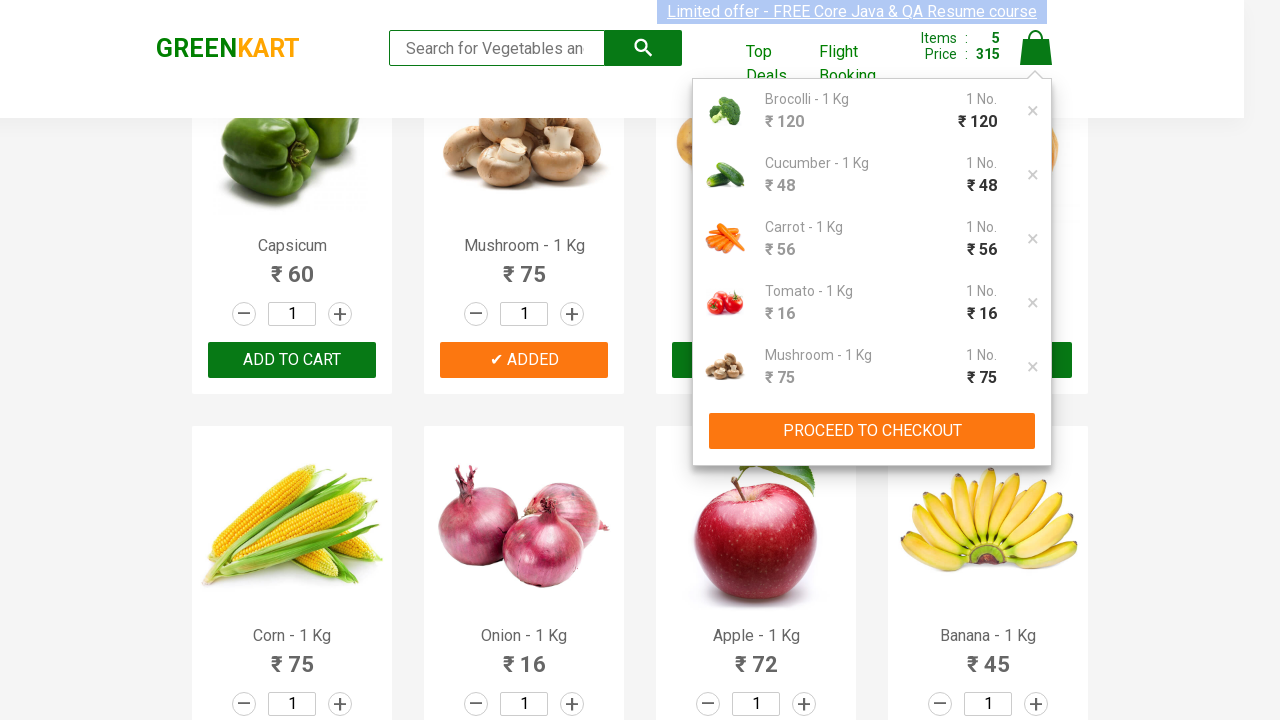

Waited for the promo code input field to load on checkout page
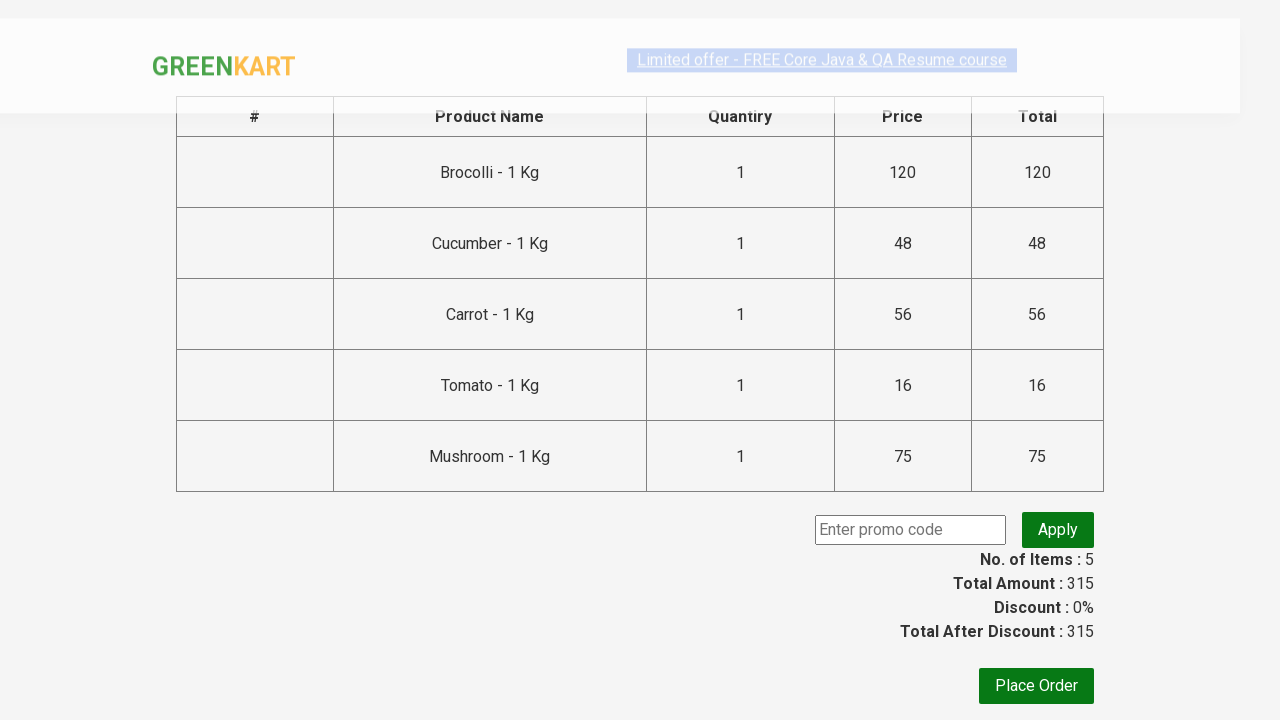

Entered promo code 'rahulshettyacademy' in the promo code field on input.promoCode
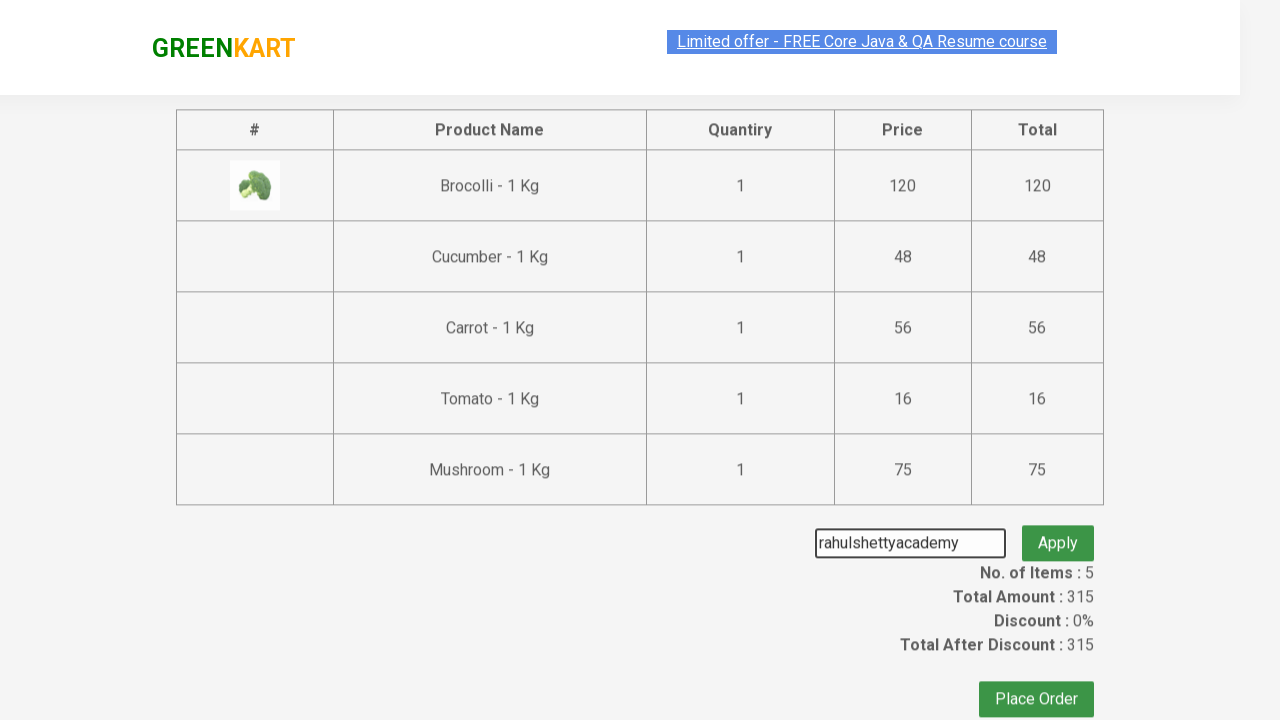

Clicked the apply promo button to apply the discount code at (1058, 530) on button.promoBtn
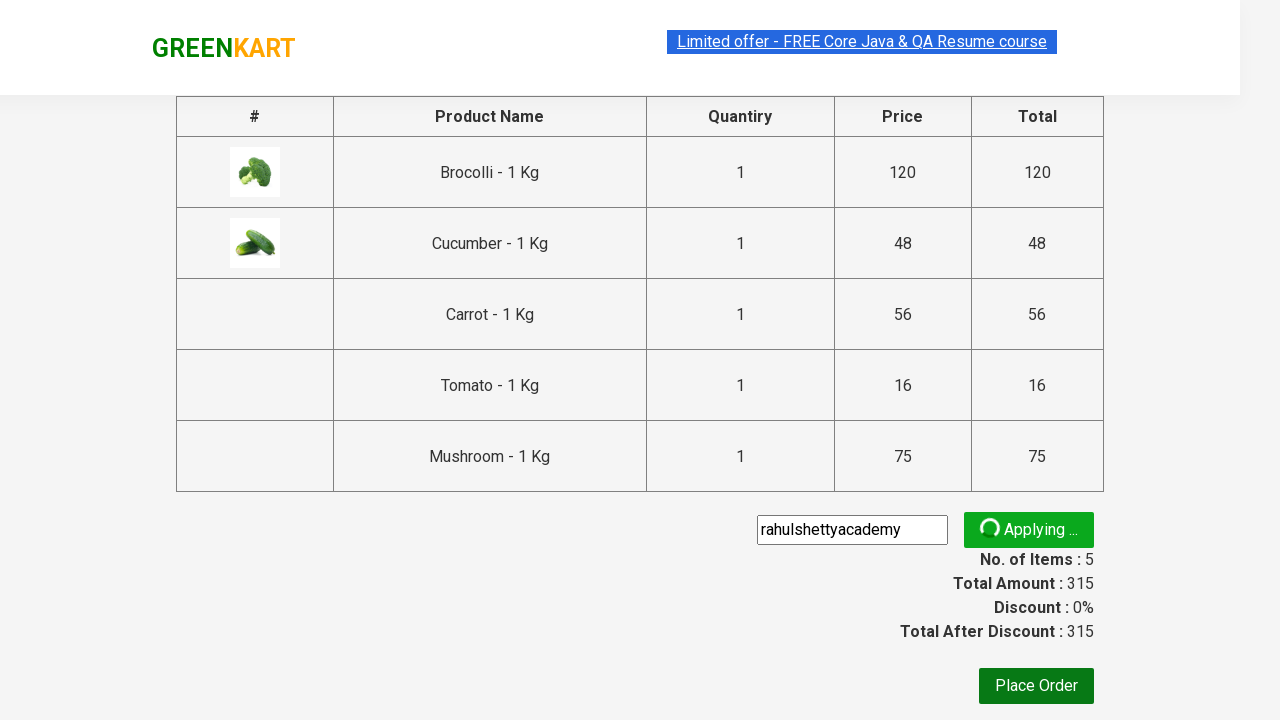

Waited for promo discount information to display on the page
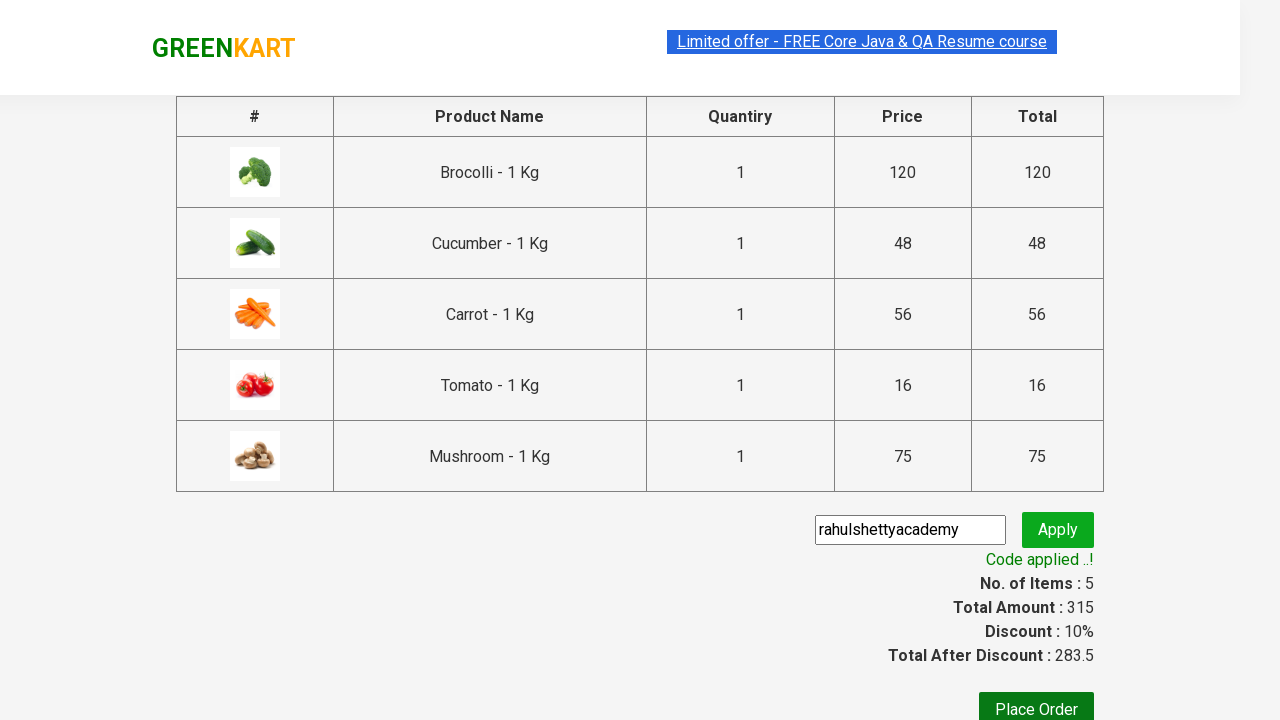

Clicked the Place Order button to proceed to final checkout at (1036, 702) on xpath=//button[normalize-space()='Place Order']
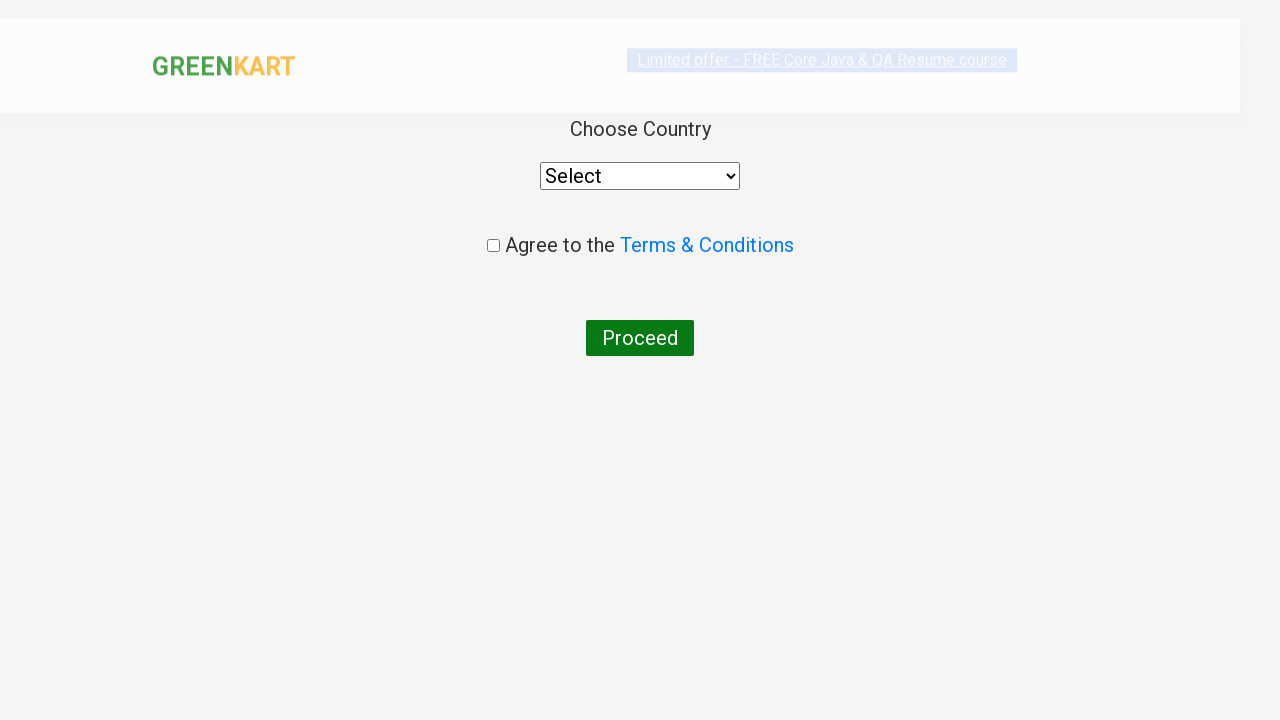

Selected 'India' from the country dropdown menu on //div[@class='wrapperTwo']/div/select
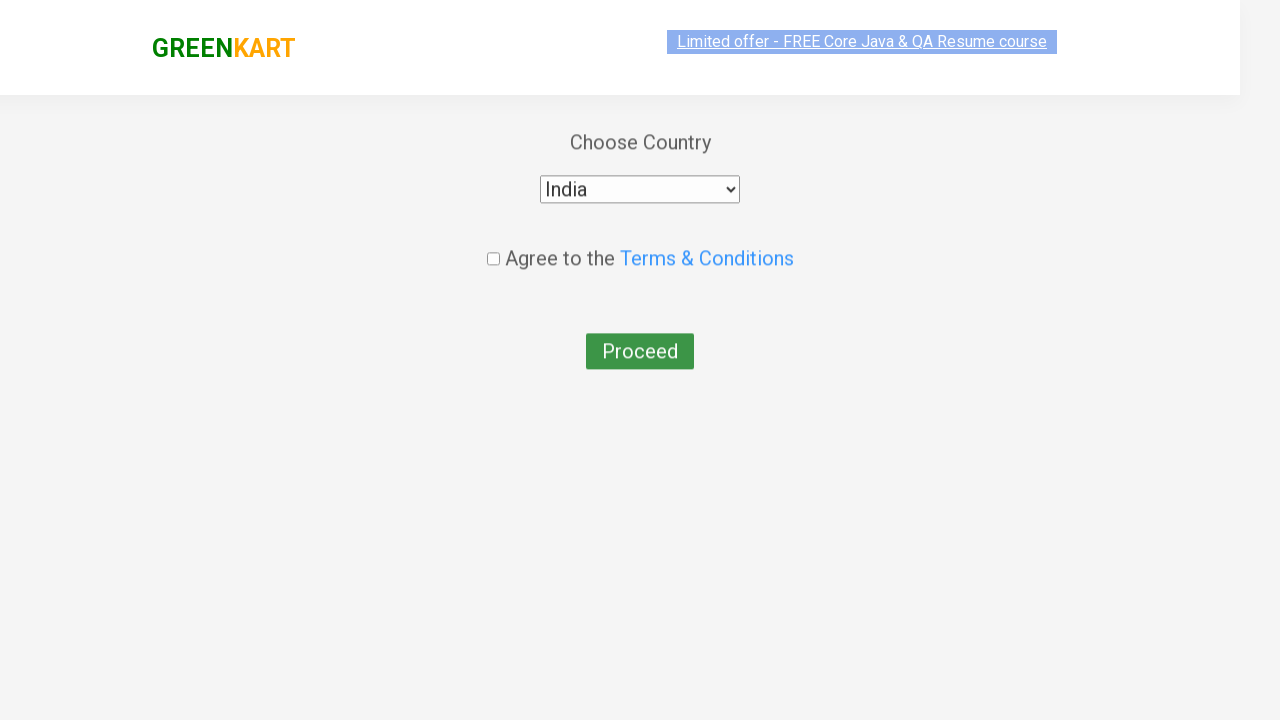

Checked the agreement/terms and conditions checkbox at (493, 246) on input.chkAgree
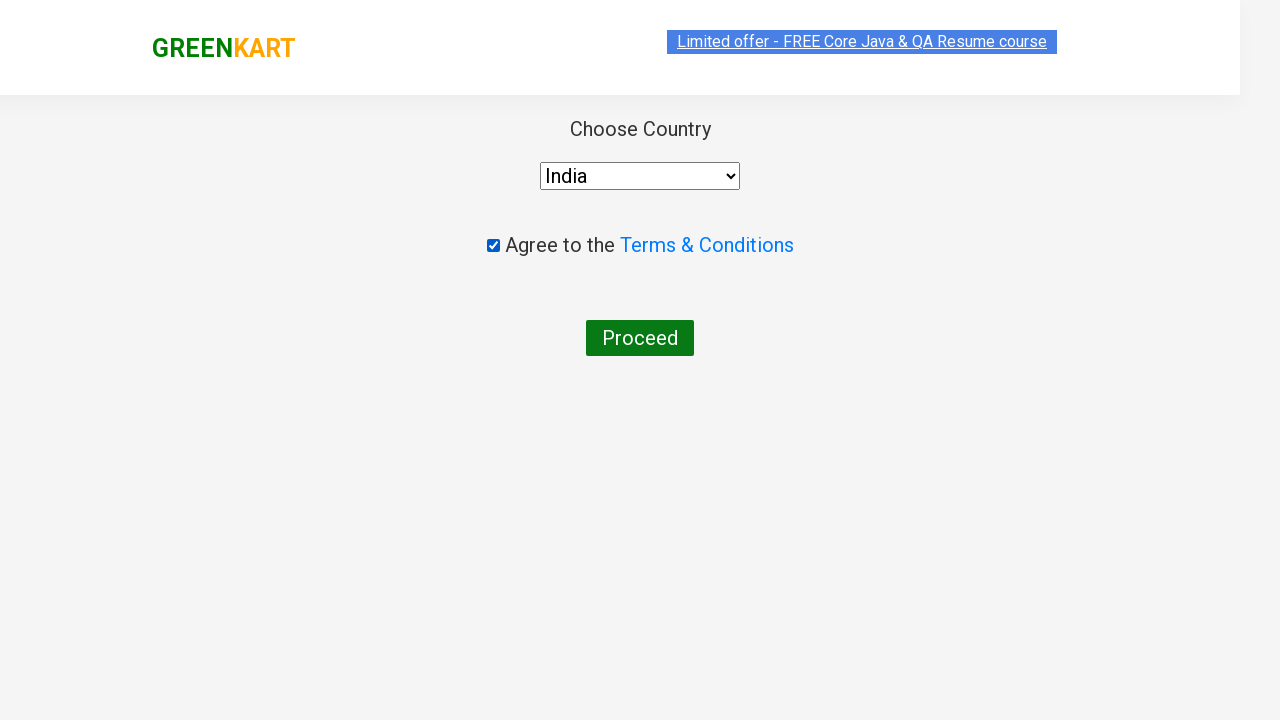

Clicked the final submit button to complete the order placement at (640, 338) on xpath=//div[@class='wrapperTwo']//button
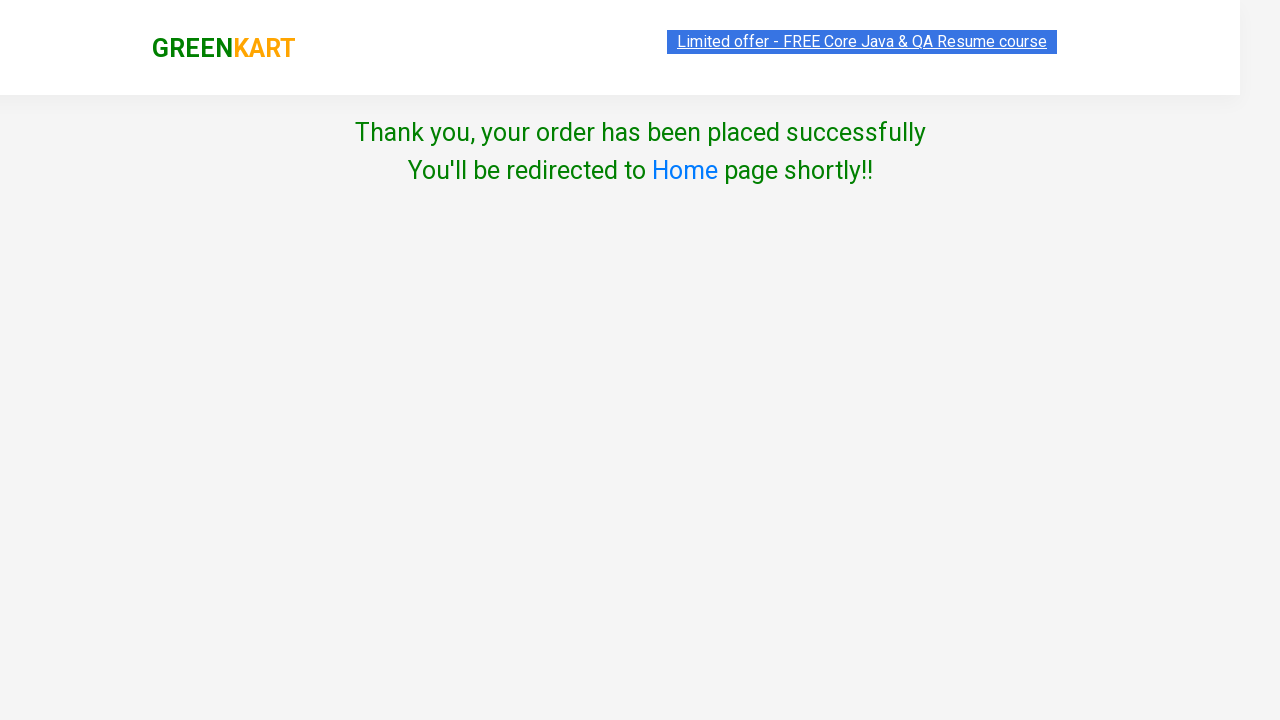

Waited for and confirmed the order success message appeared on the page
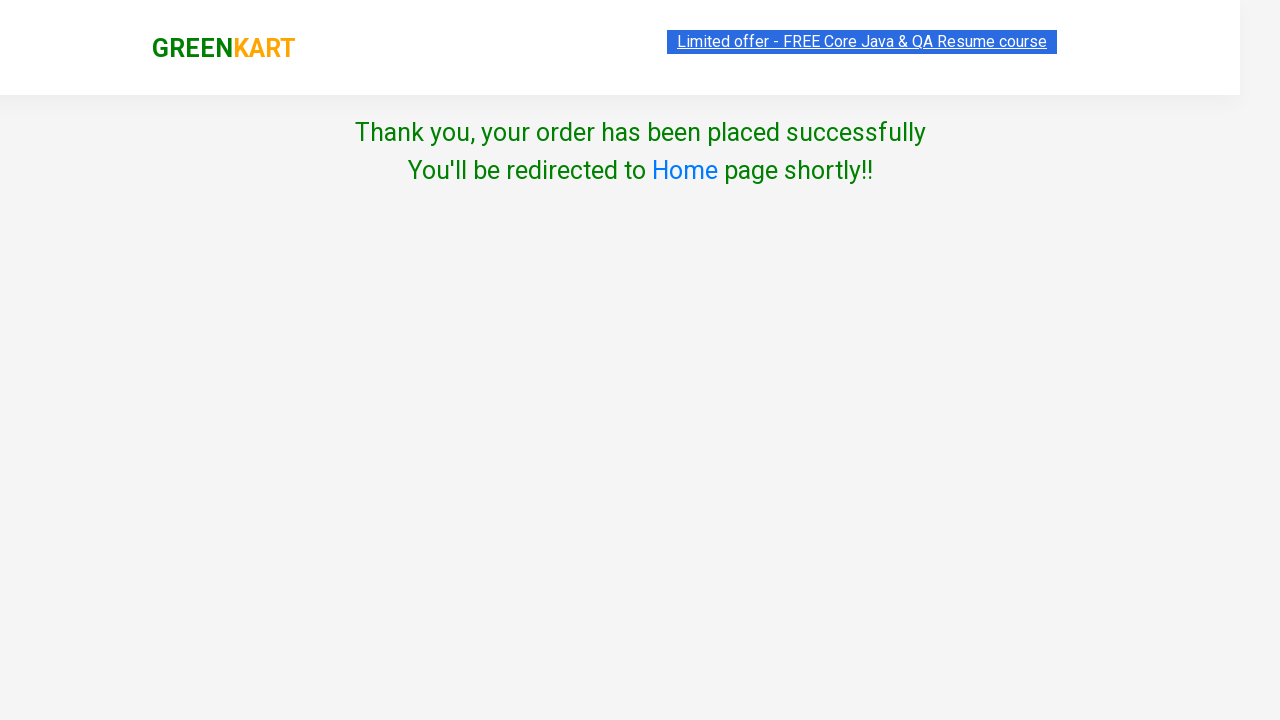

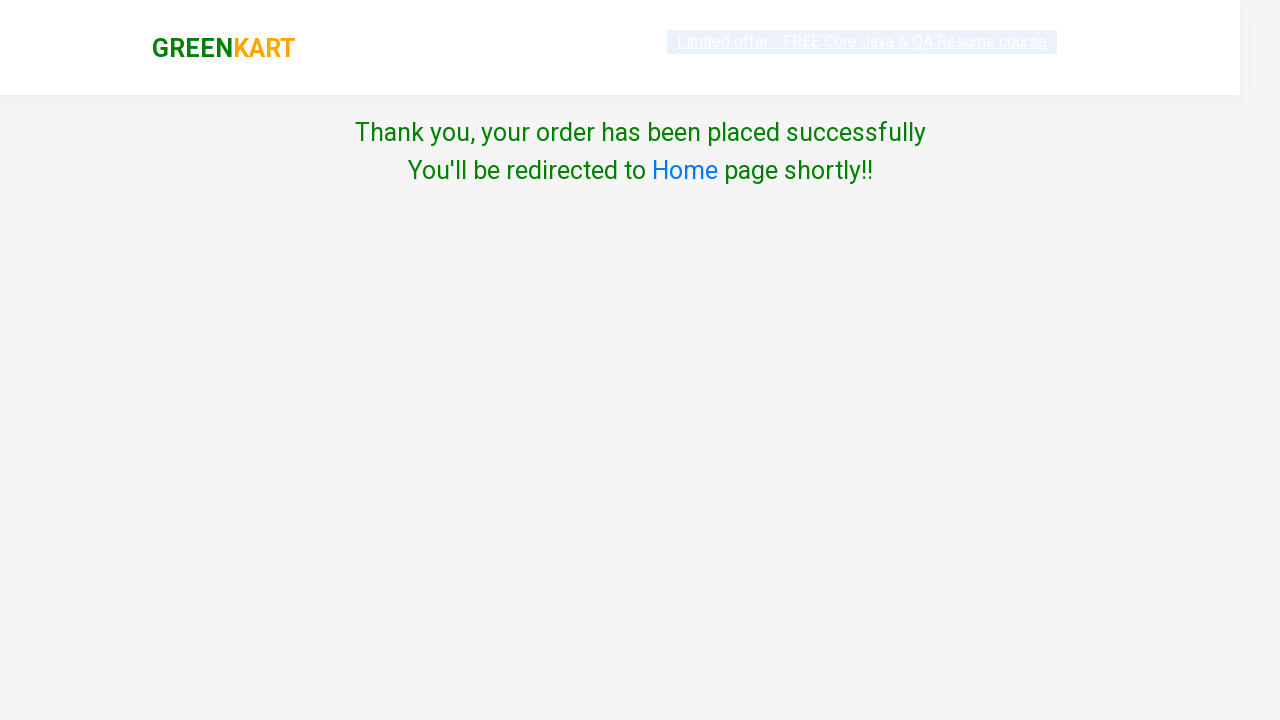